Searches for an electronic component part on JLCPCB's parts catalog by part number, clicks on a search result, and waits for the part details page to load.

Starting URL: https://jlcpcb.com/parts

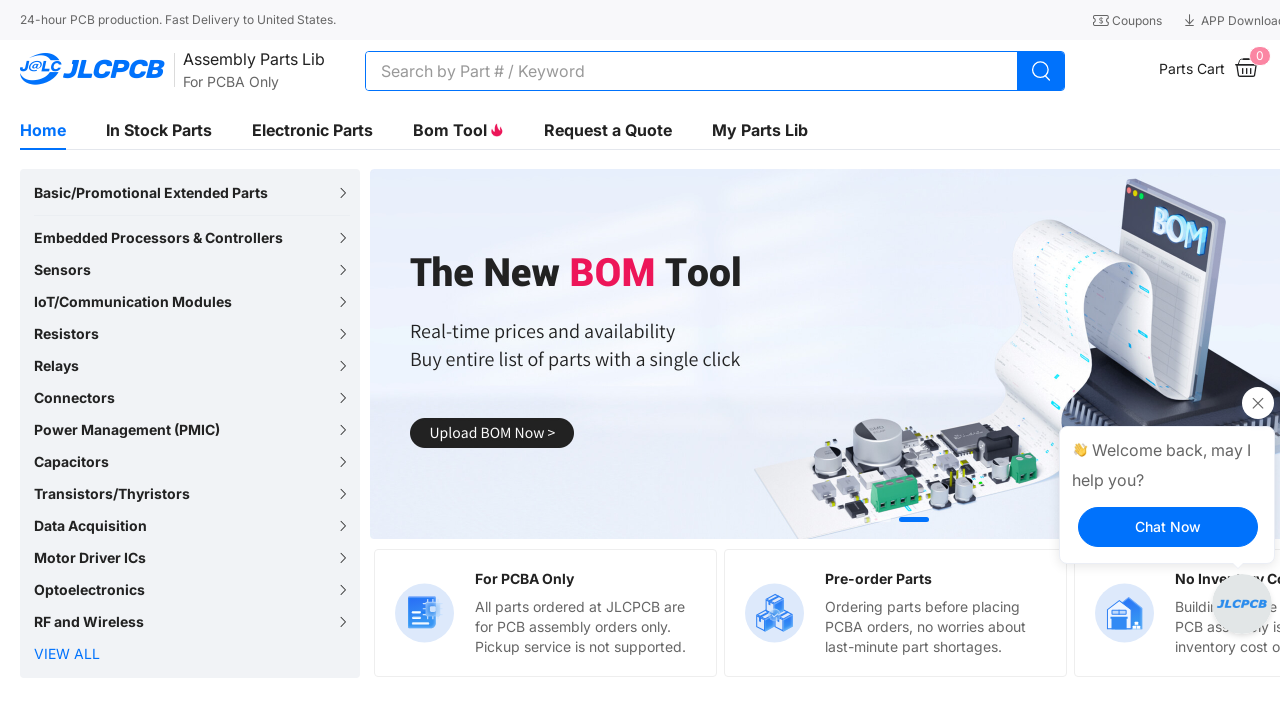

Filled search field with part number 'C14663' on input[placeholder="Search by Part # / Keyword"]
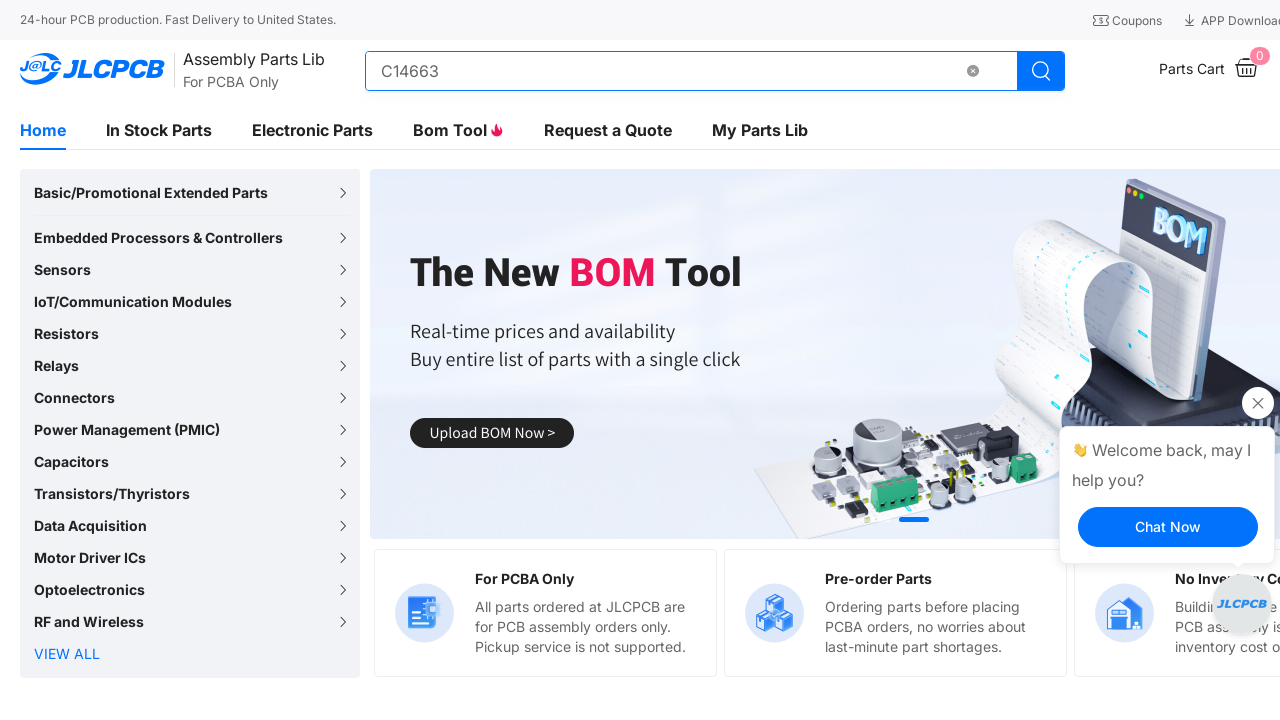

Pressed Enter to submit search query
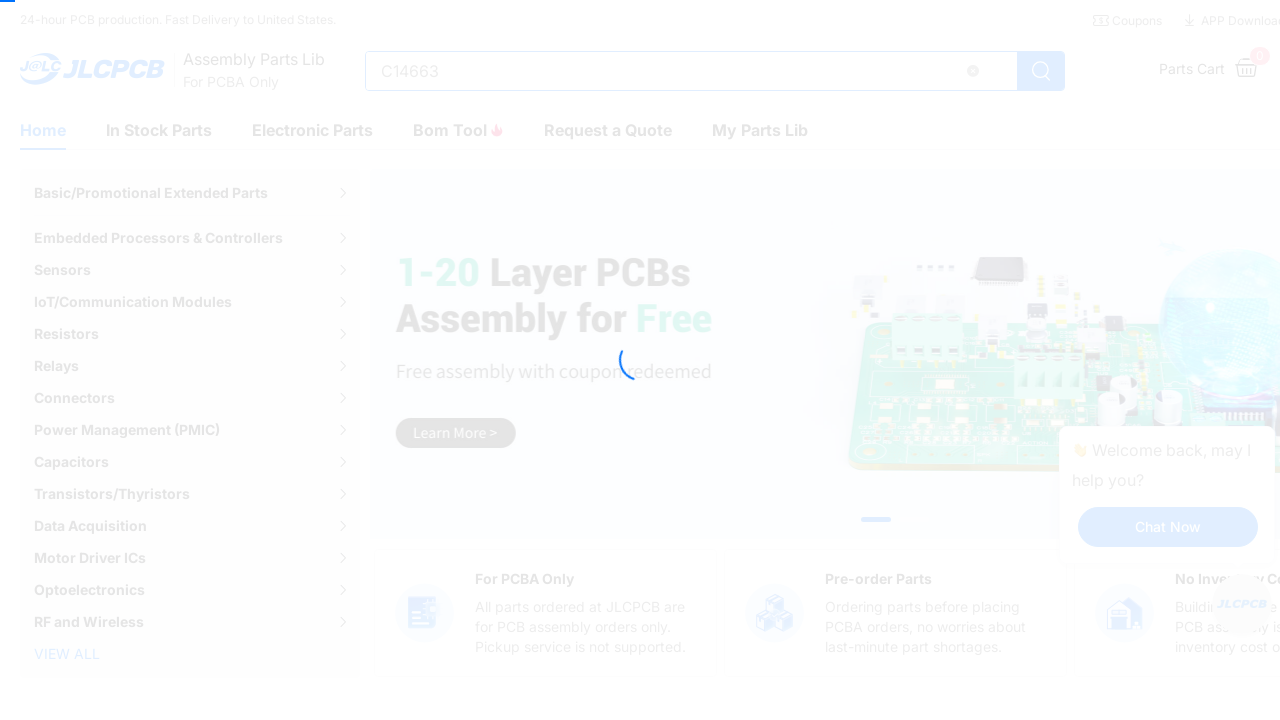

Waited for page to reach network idle state
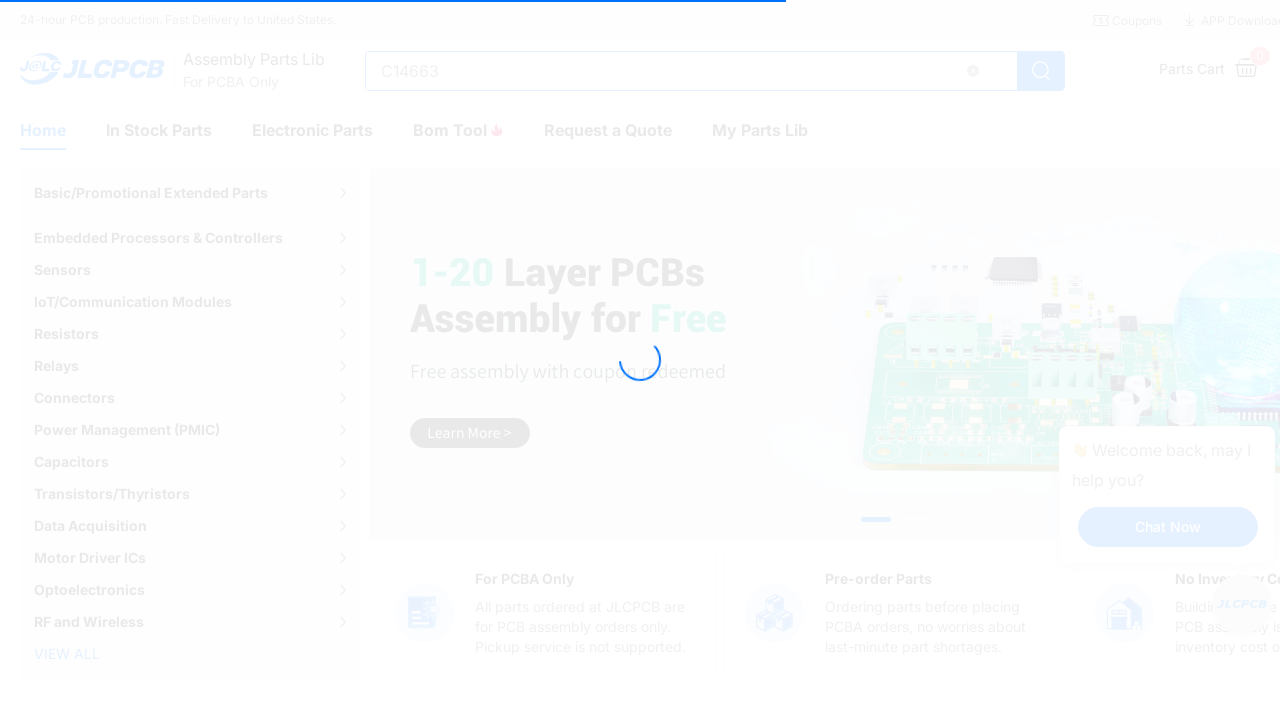

Results table appeared on the page
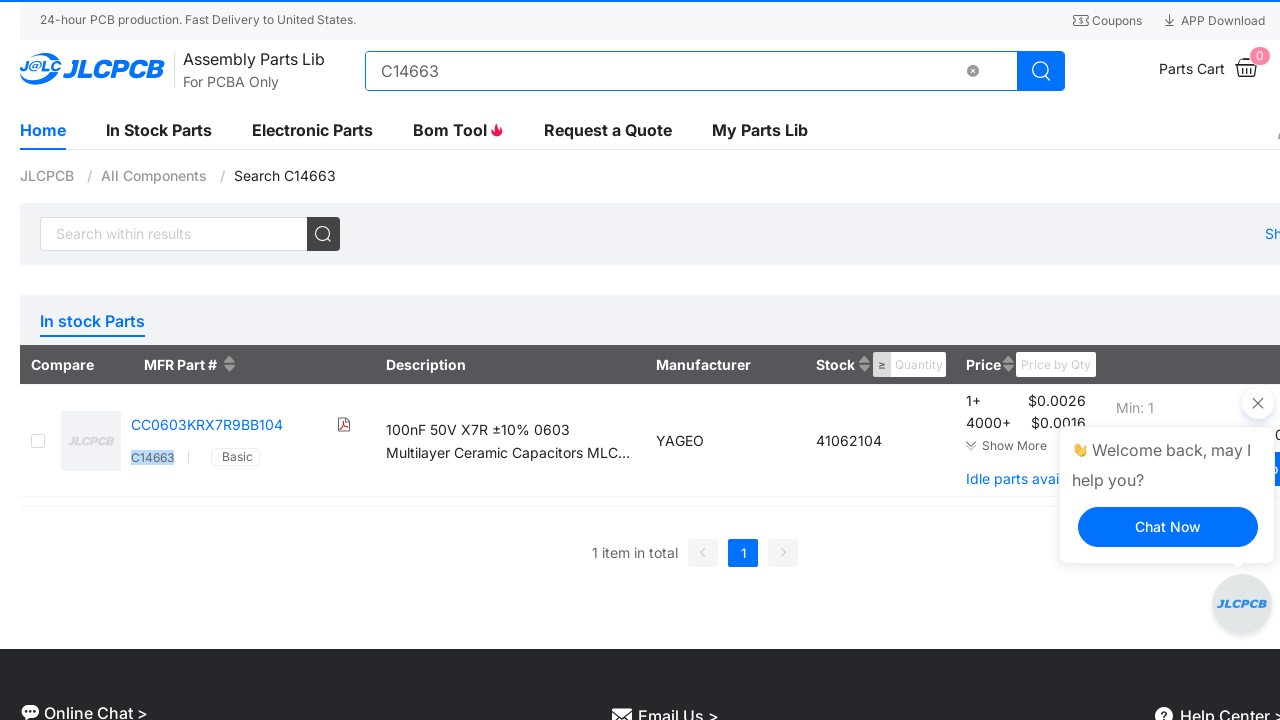

Clicked on first search result row at (640, 441) on .el-table__row.cursor-pointer
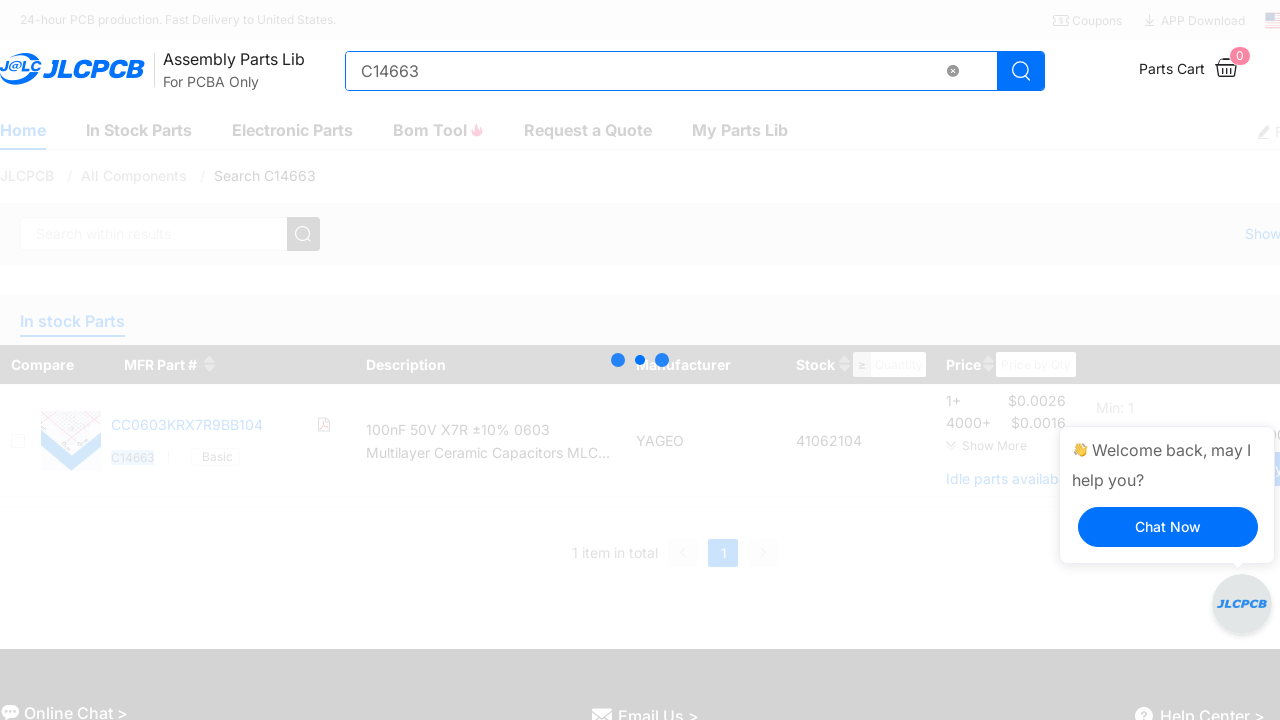

Part details page loaded successfully
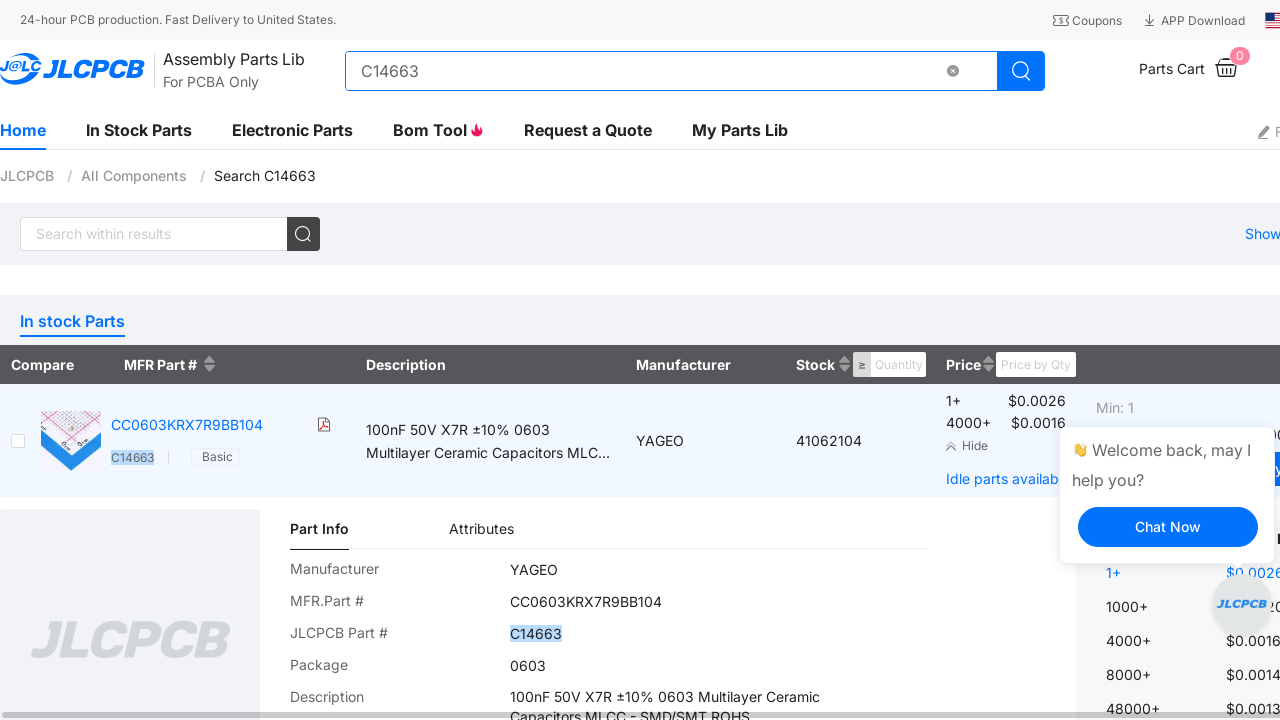

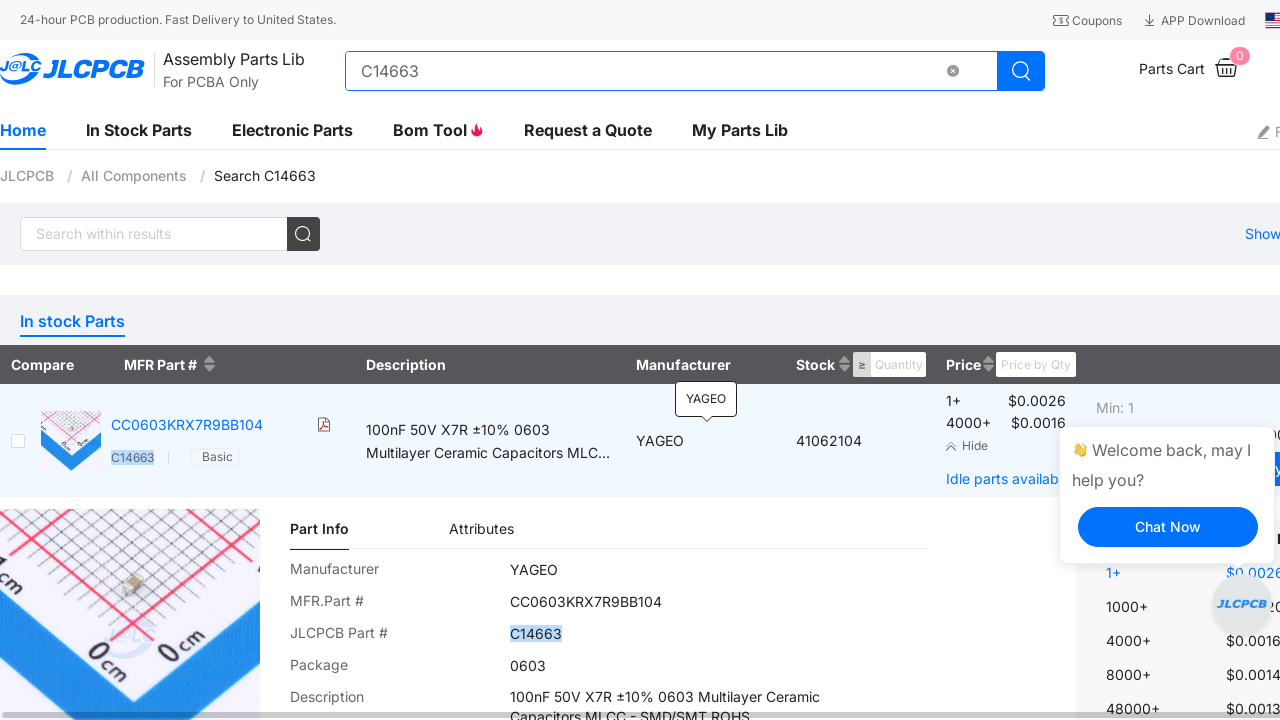